Tests the French student housing search functionality by entering a city name, selecting from autocomplete suggestions, setting a maximum price filter, and submitting the search to view results.

Starting URL: https://trouverunlogement.lescrous.fr/

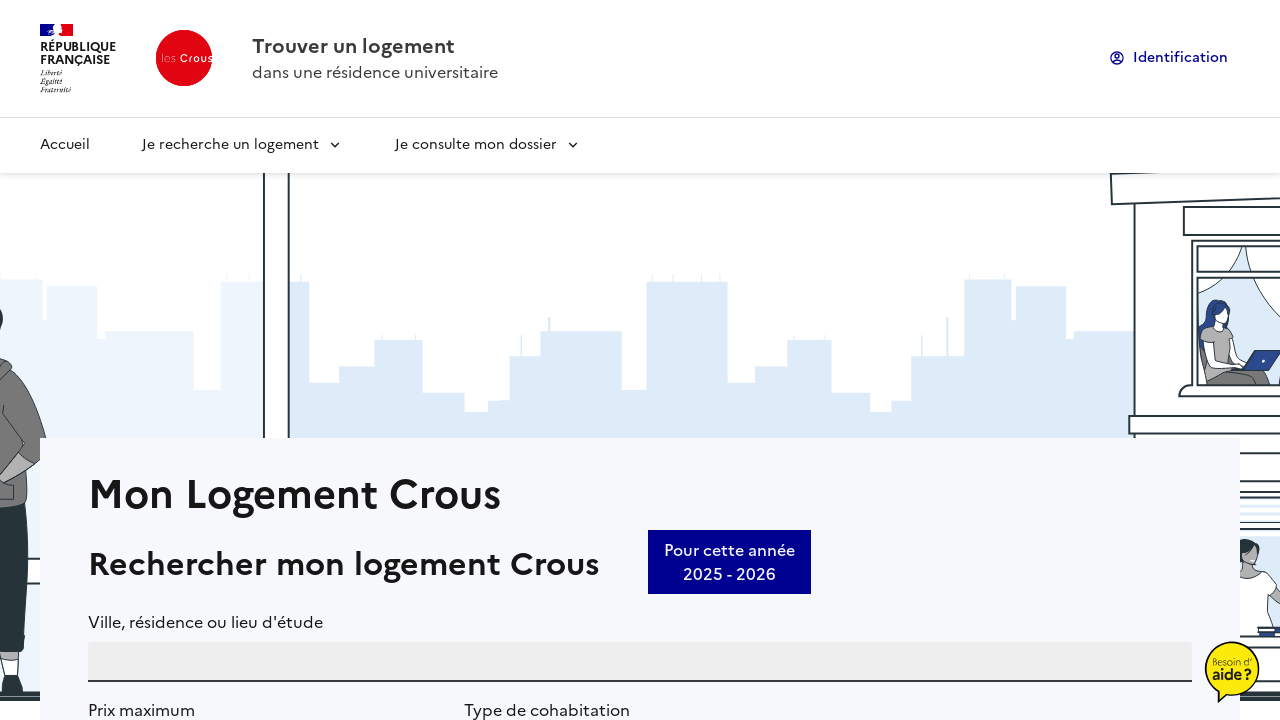

Filled city search field with 'Lyon (69000)' on #PlaceAutocompletearia-autocomplete-1-input
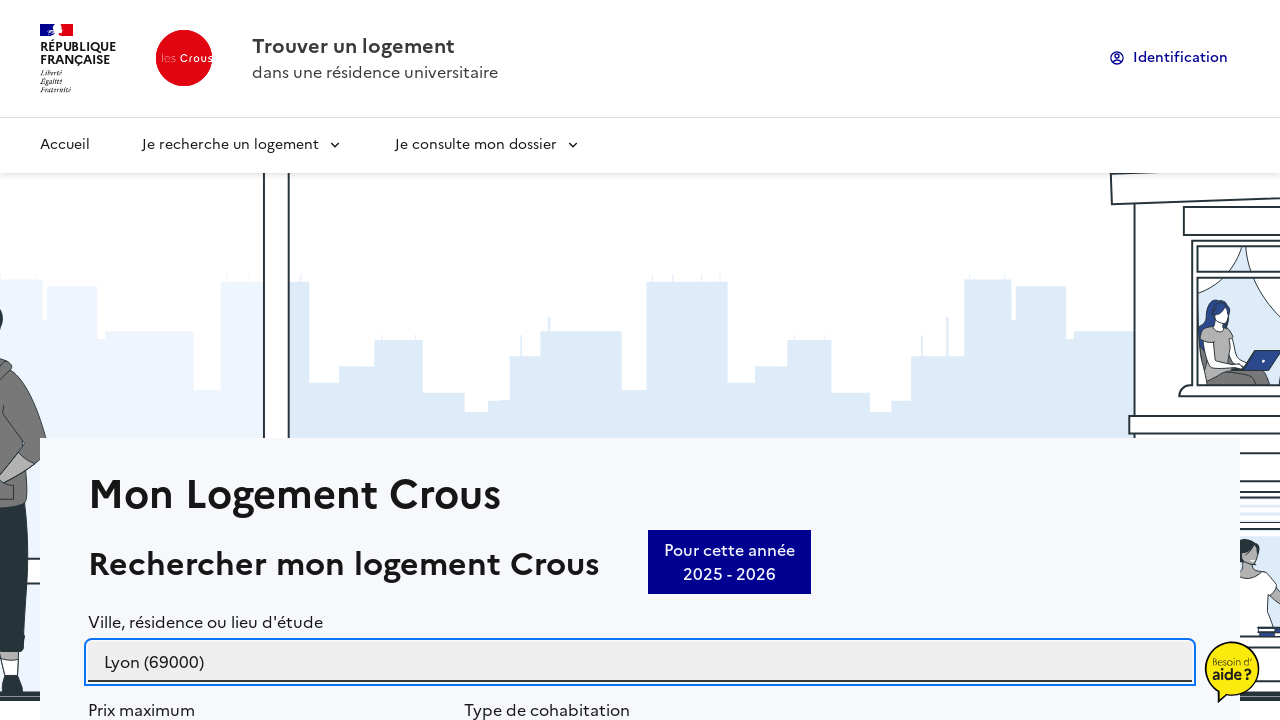

Autocomplete suggestions appeared
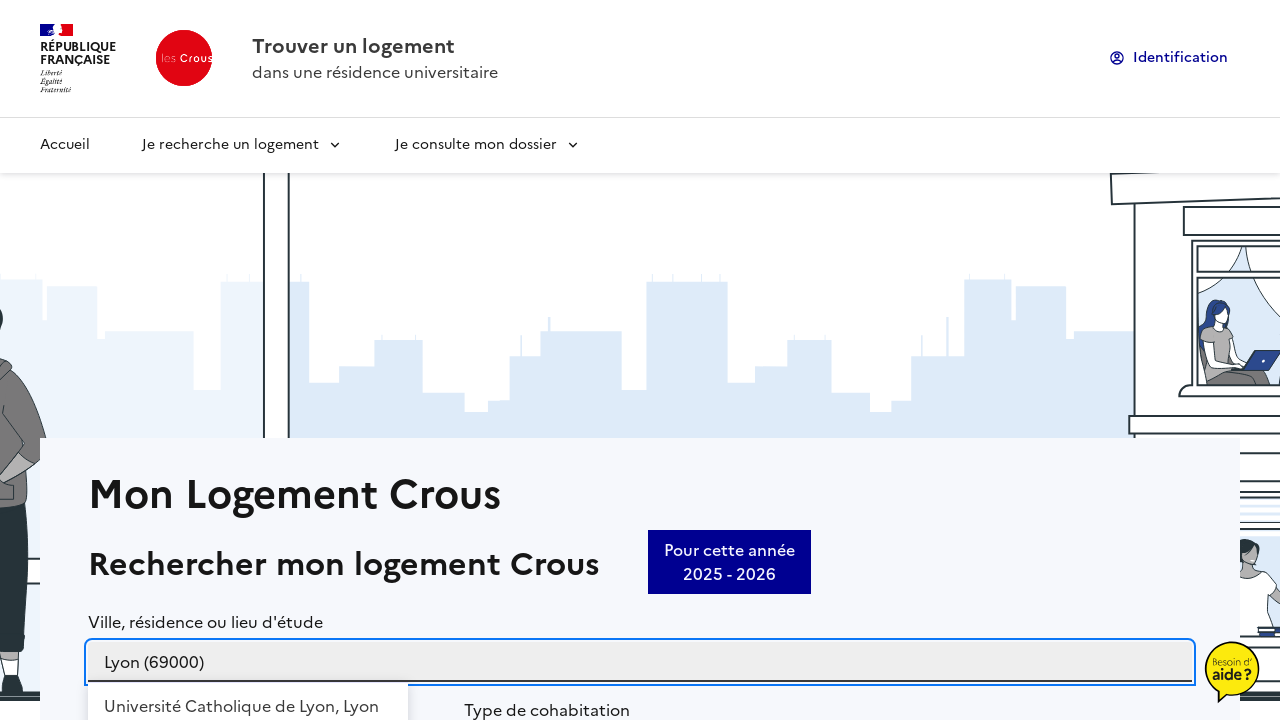

Selected first autocomplete suggestion for Lyon at (248, 696) on (//li[contains(@class, 'PlaceAutocomplete__option')])[1]
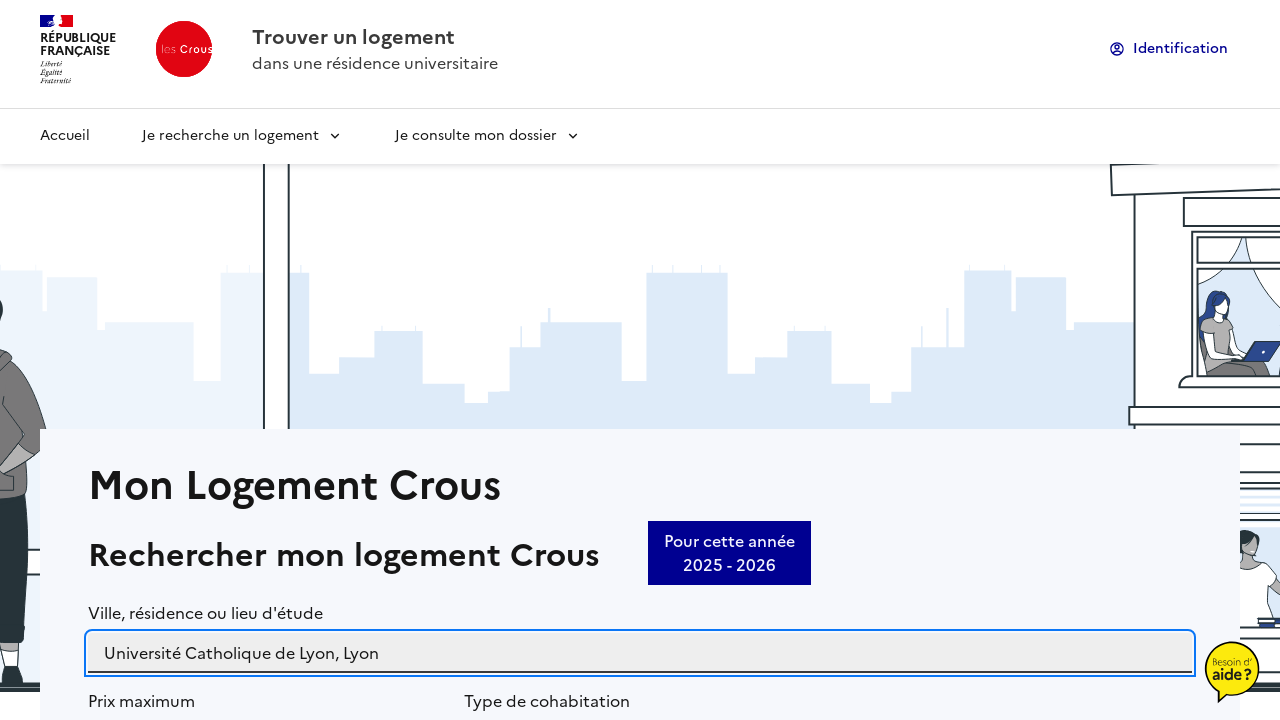

Set maximum price filter to 450 euros on #SearchFormPrice
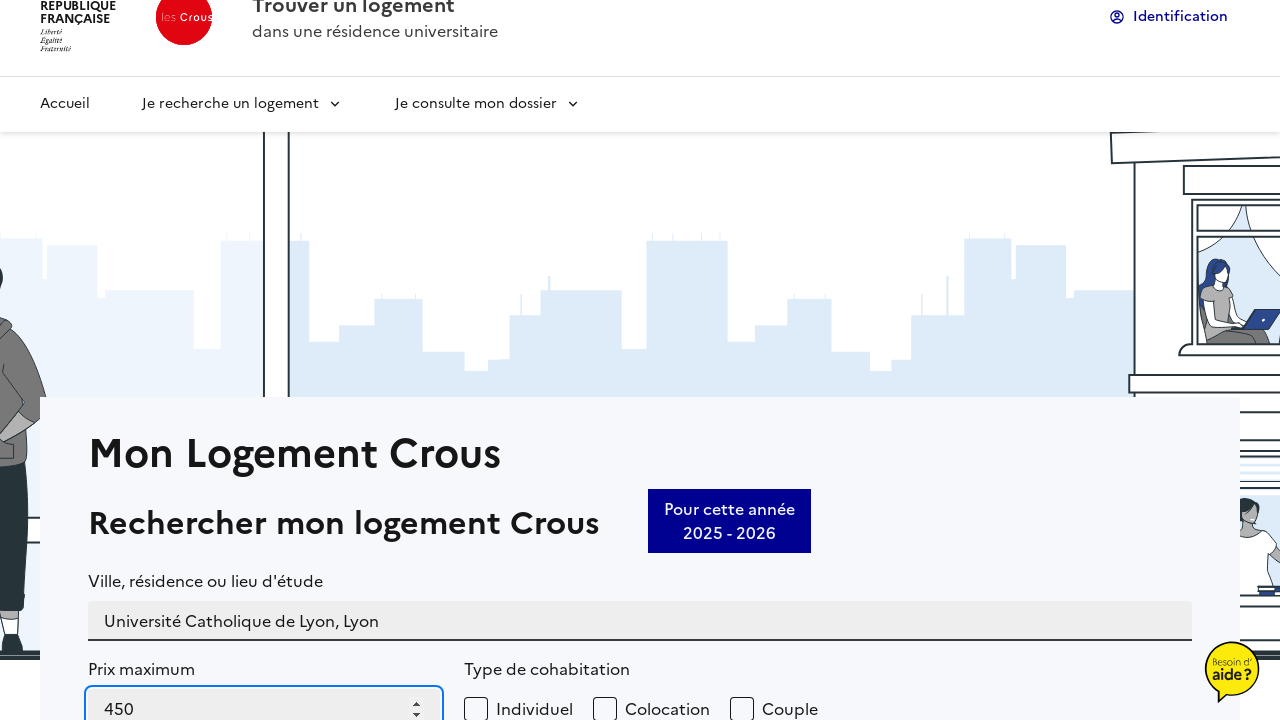

Clicked search button to submit the search at (1093, 360) on button:has-text('Lancer une recherche')
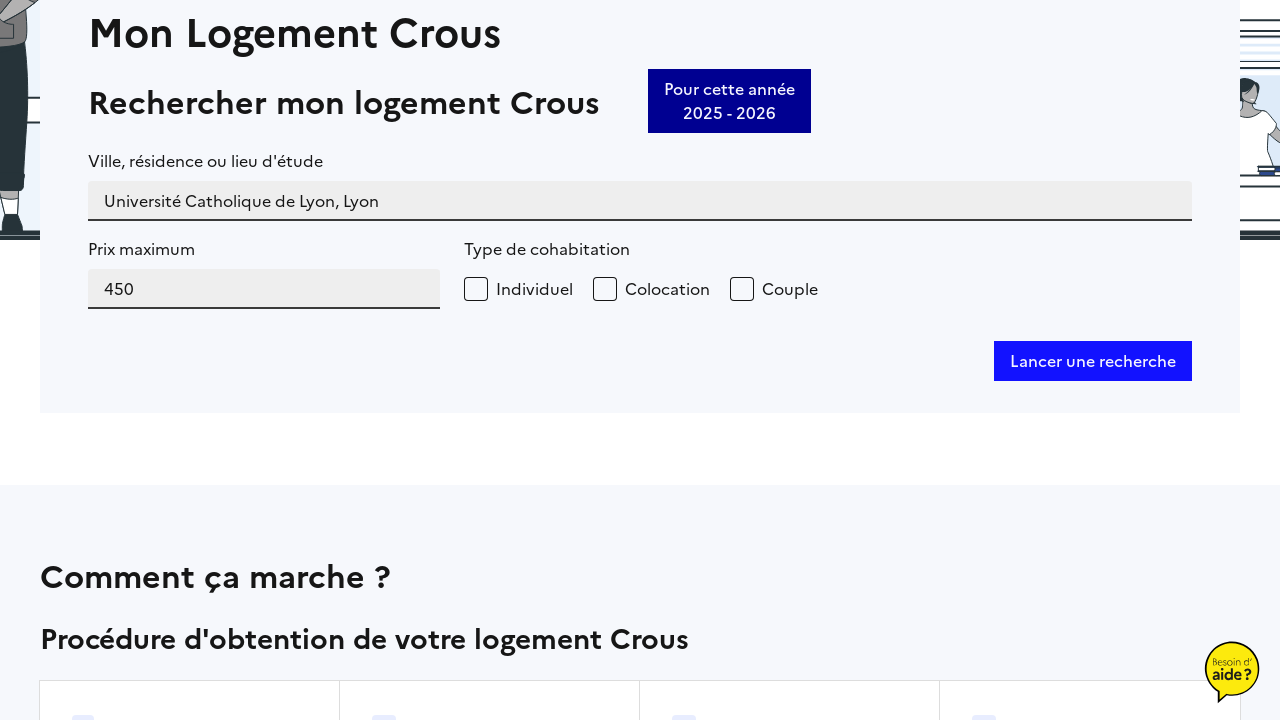

Search results loaded with housing listings
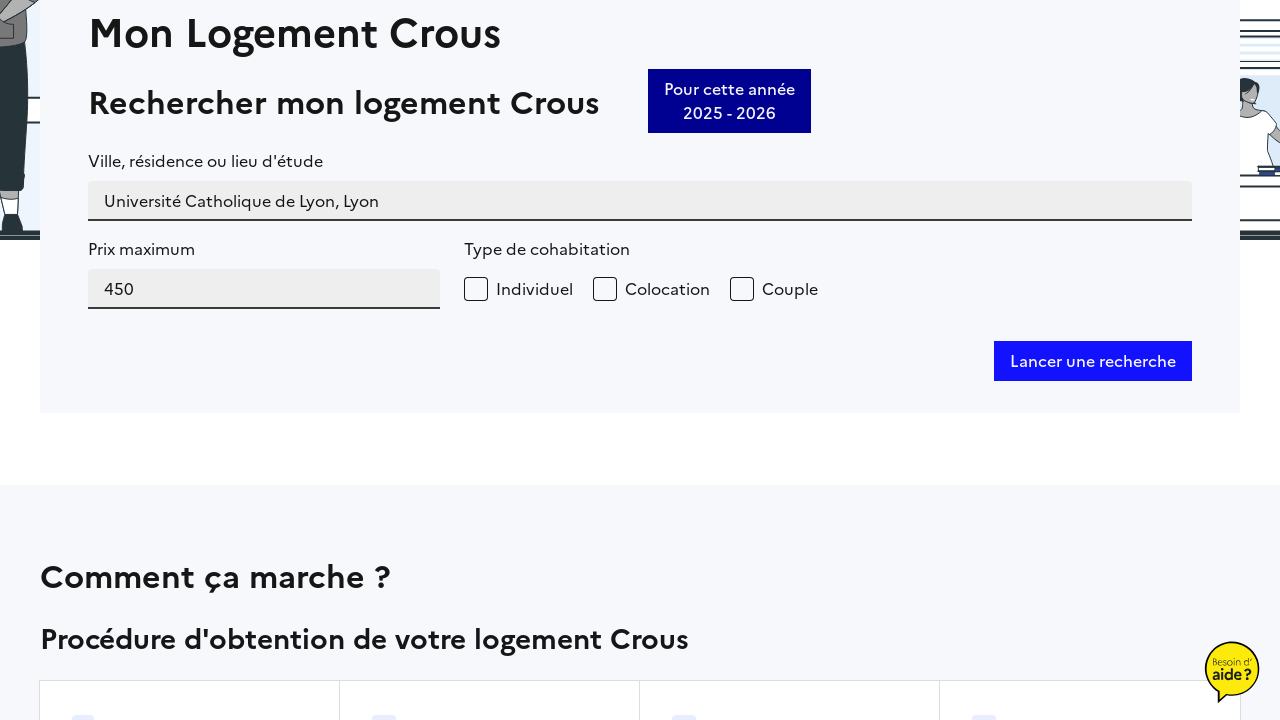

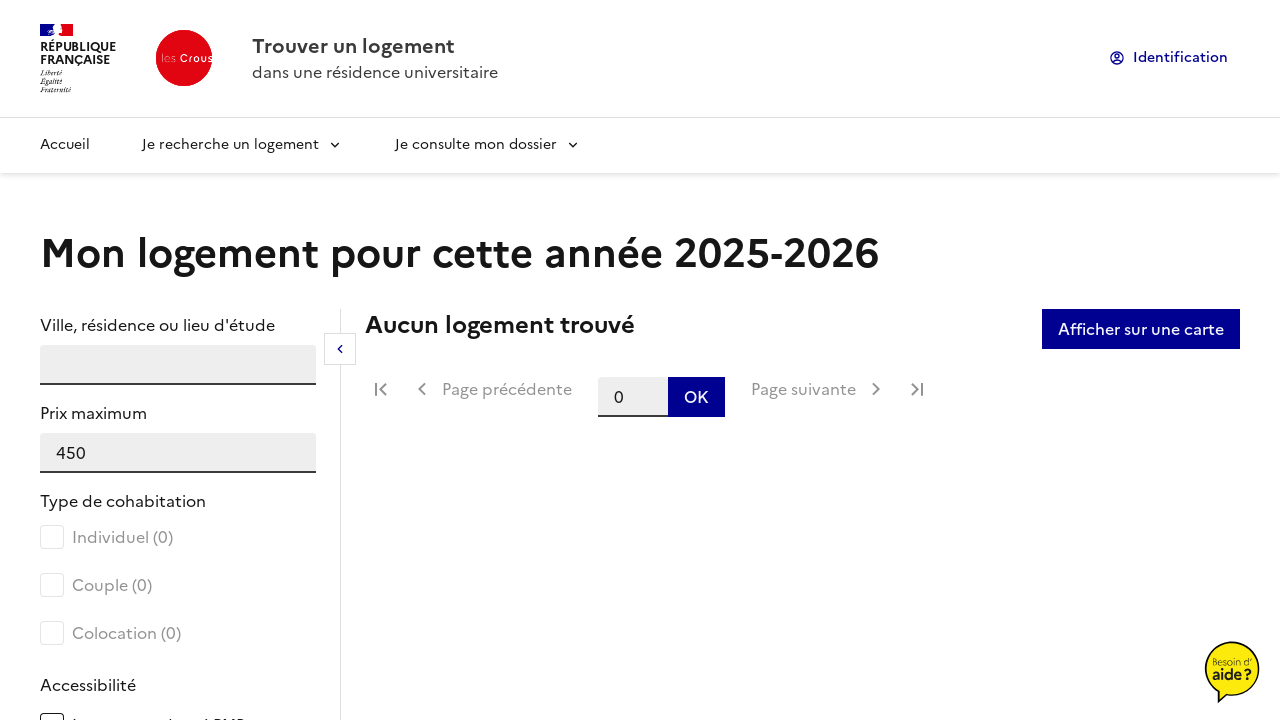